Tests a Vercel-deployed tarot reading website by navigating through homepage, reading page, blog page, checking mobile responsiveness, and verifying API health endpoint. Fills in a sample question on the reading page and checks for spread options.

Starting URL: https://test-studio-firebase.vercel.app

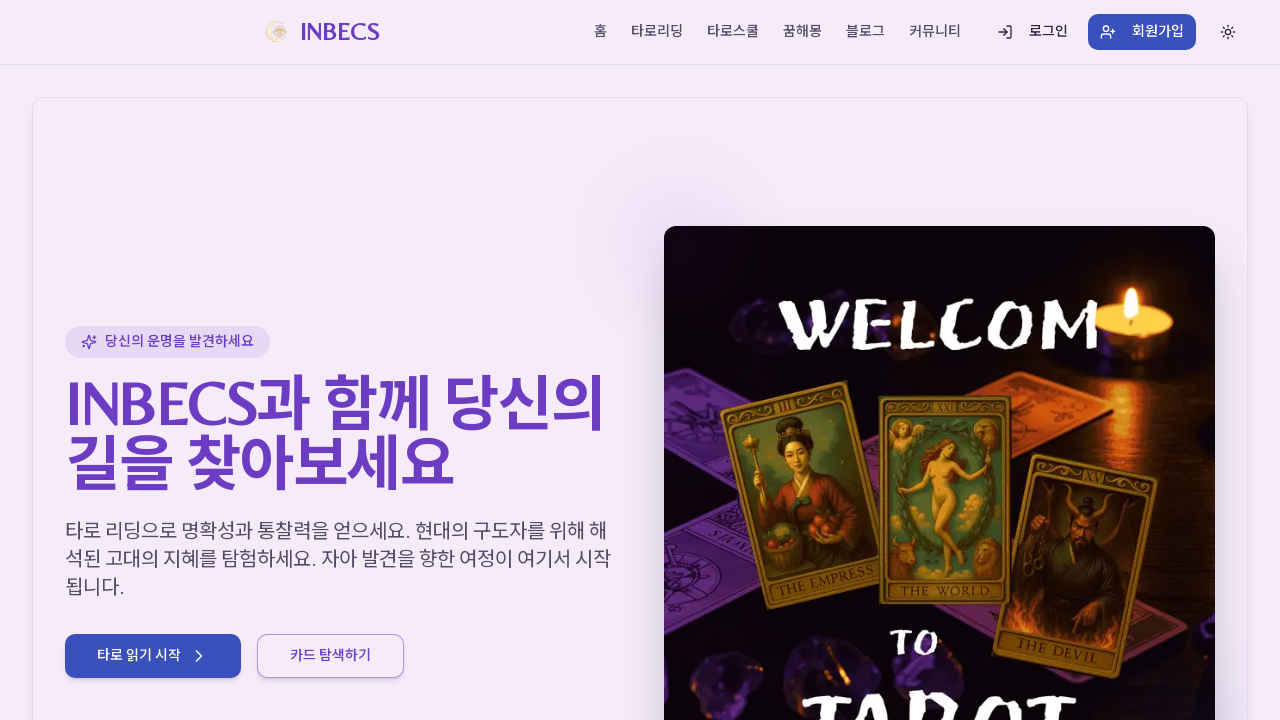

Waited for homepage to reach network idle state
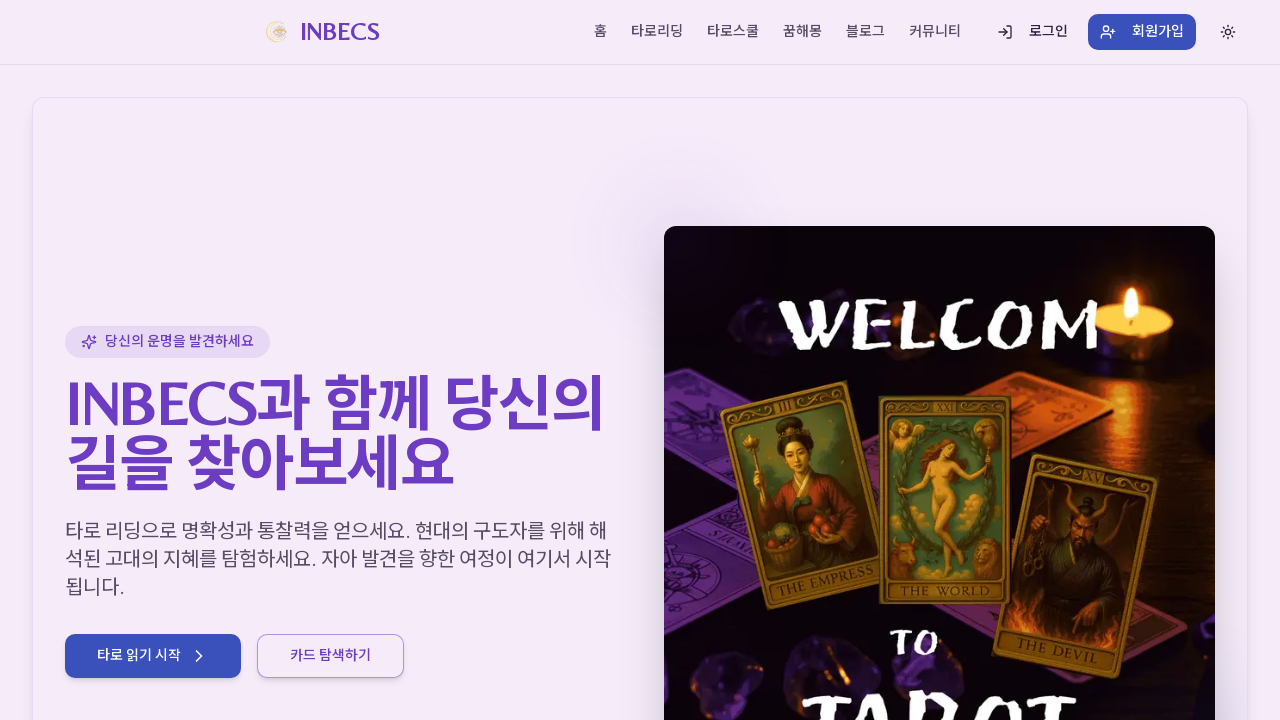

Waited 3 seconds for homepage to fully render
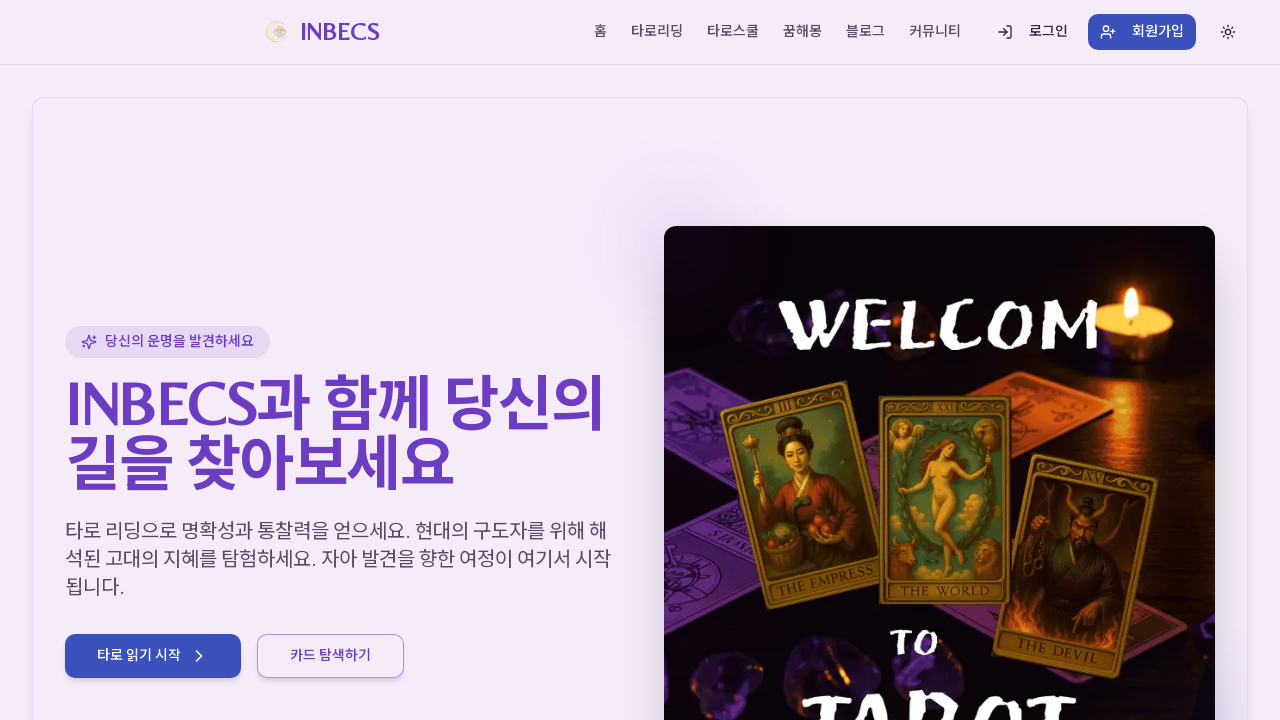

Retrieved all navigation links from header
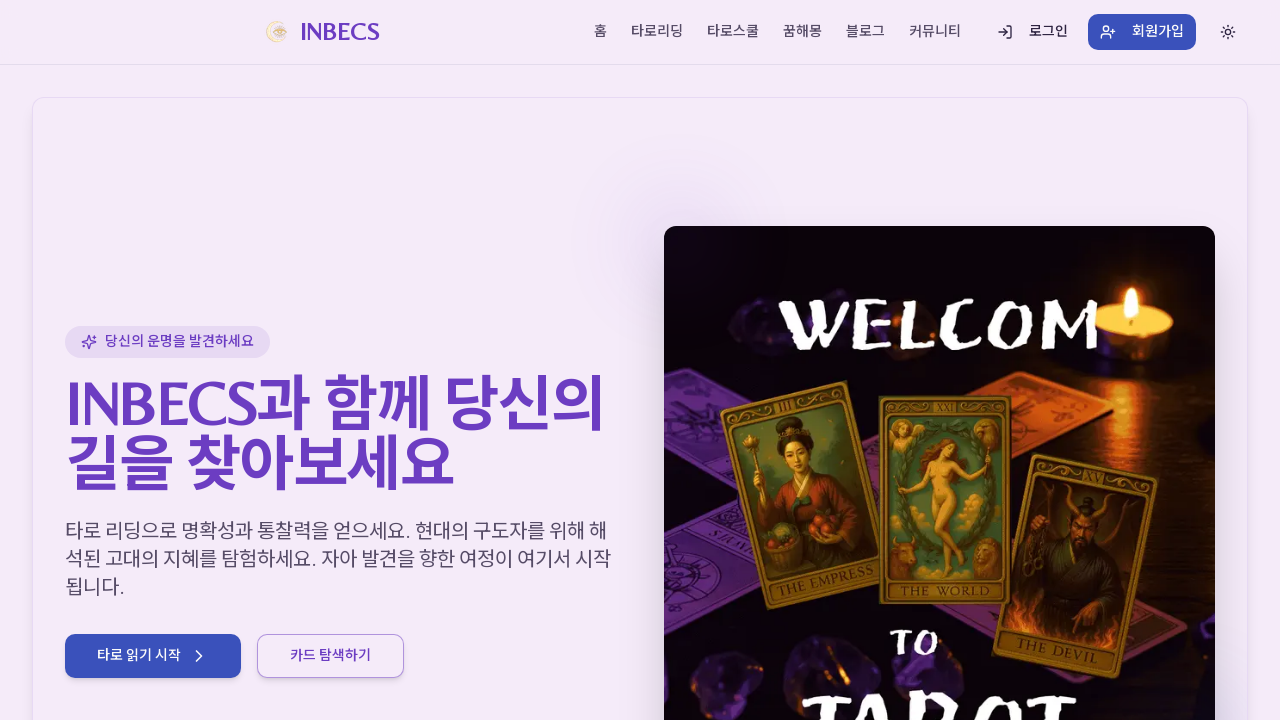

Navigated to tarot reading page
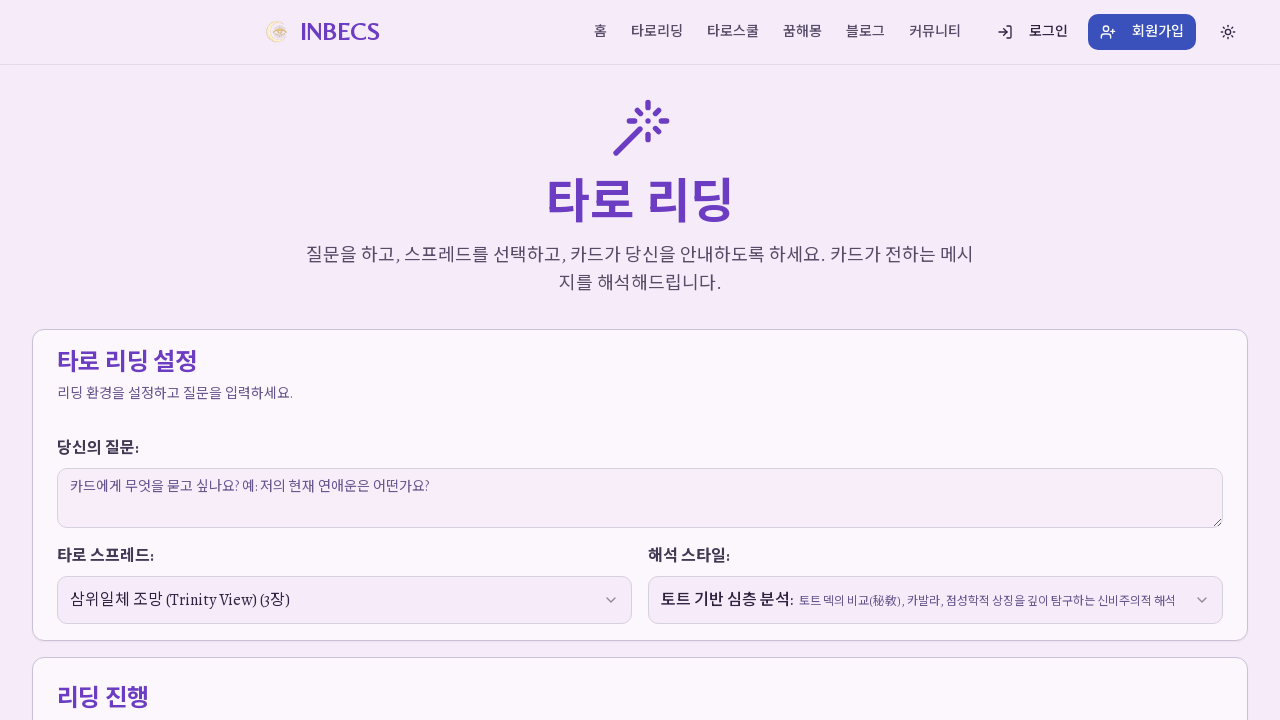

Waited 2 seconds for reading page to fully load
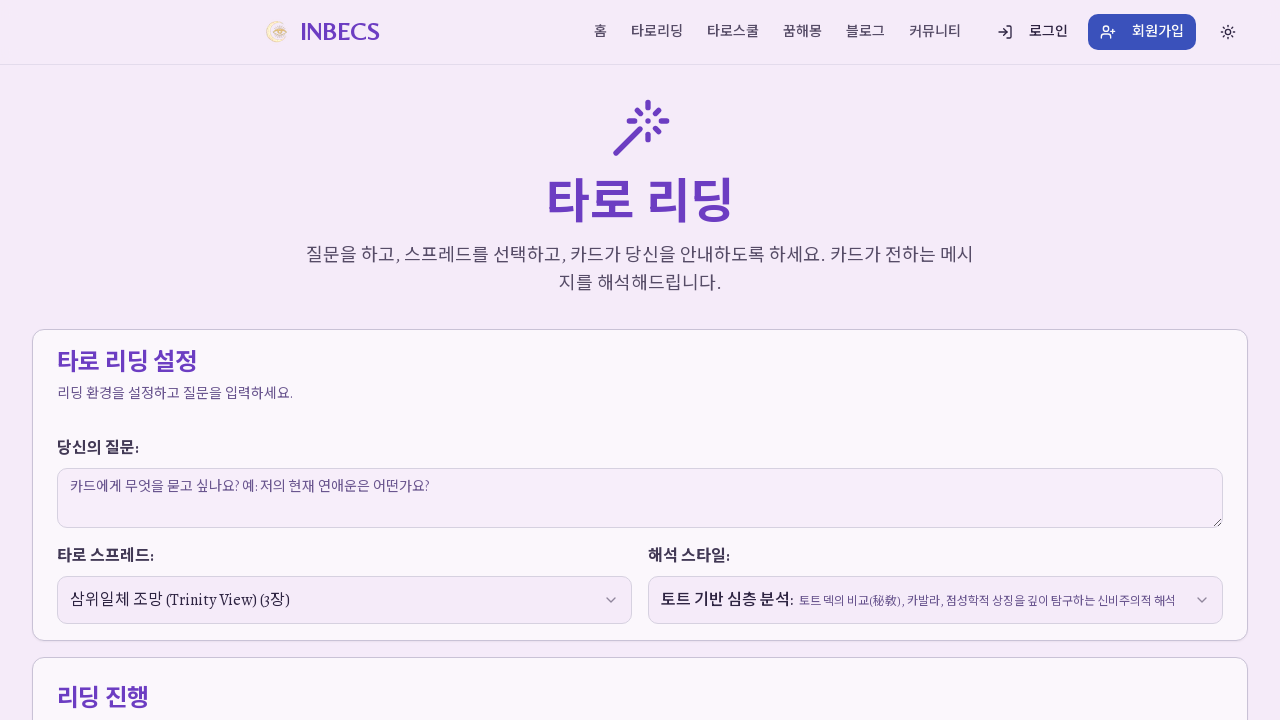

Filled question input with Korean text '오늘의 운세를 알려주세요' on input[type='text'], textarea >> nth=0
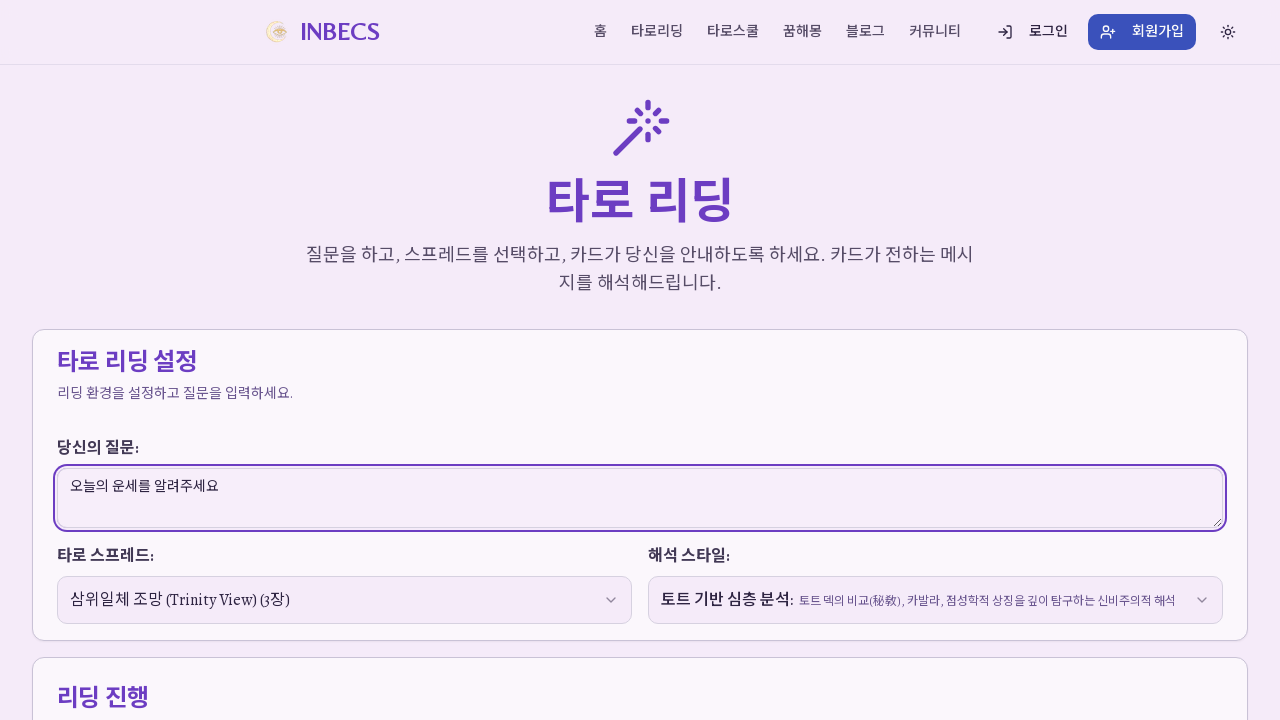

Clicked spread options element with selector 'button[role='combobox']' at (344, 600) on button[role='combobox'] >> nth=0
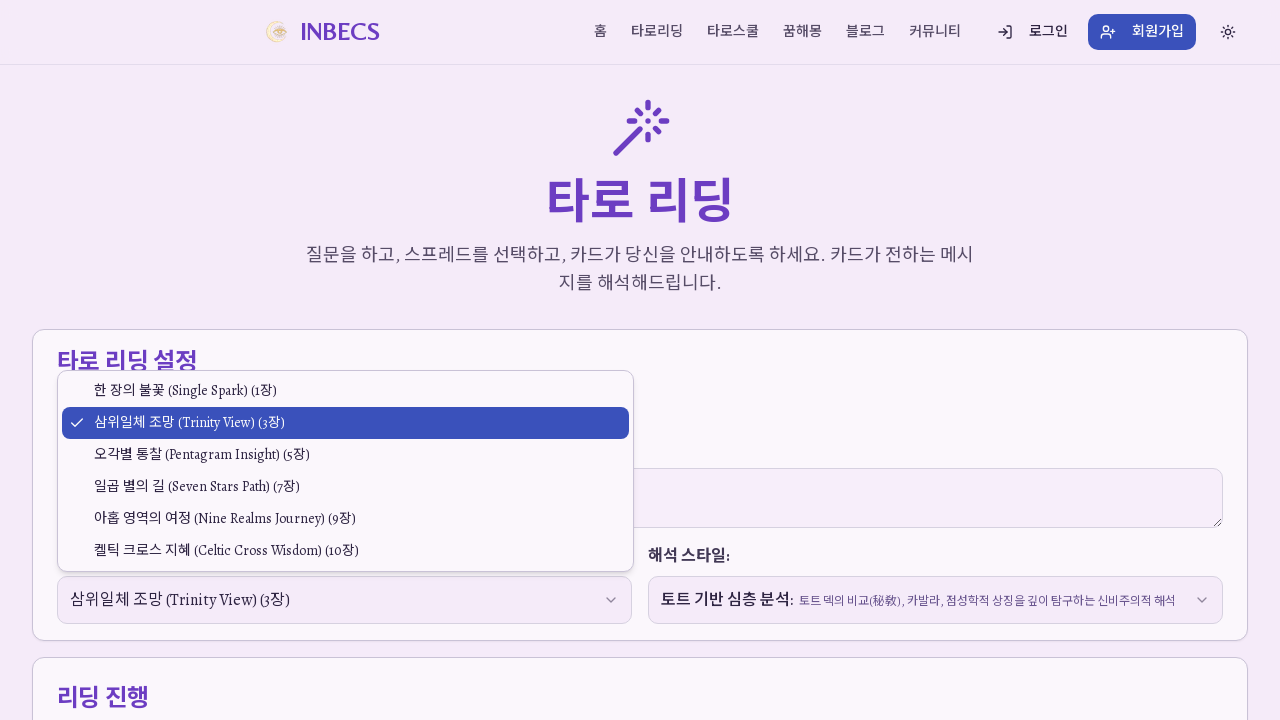

Waited 1 second for spread options menu to appear
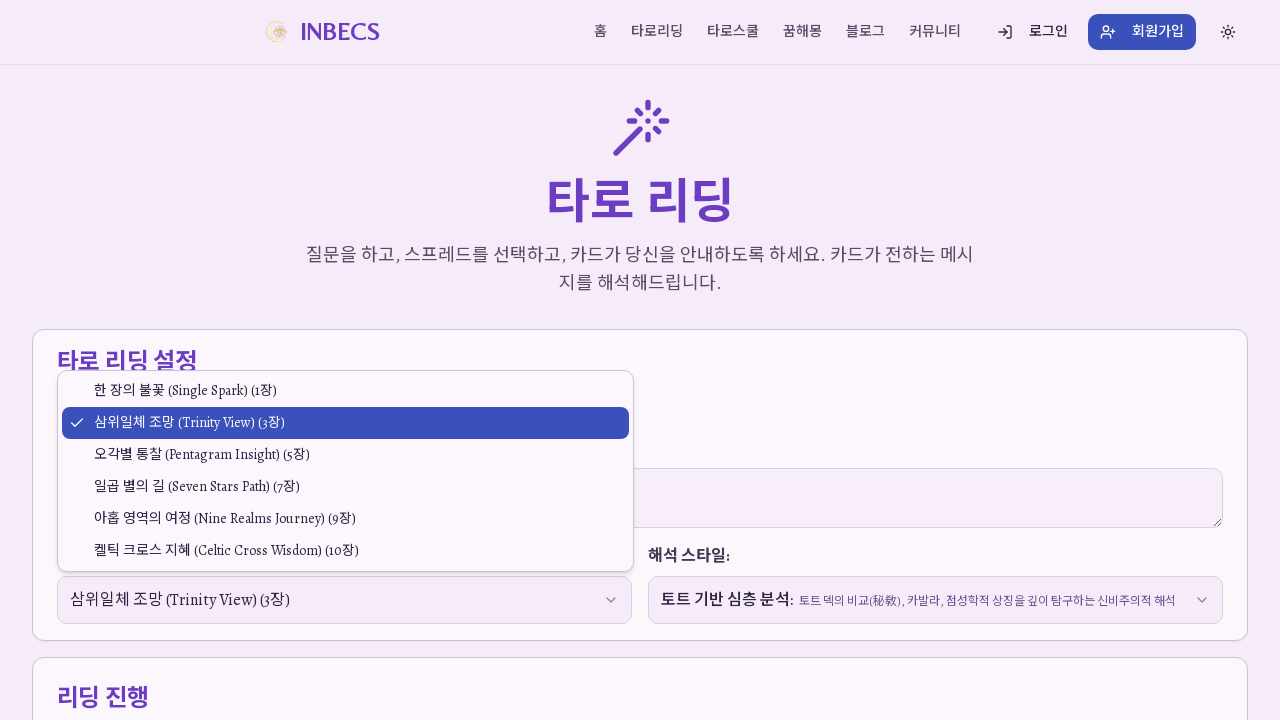

Navigated to blog page
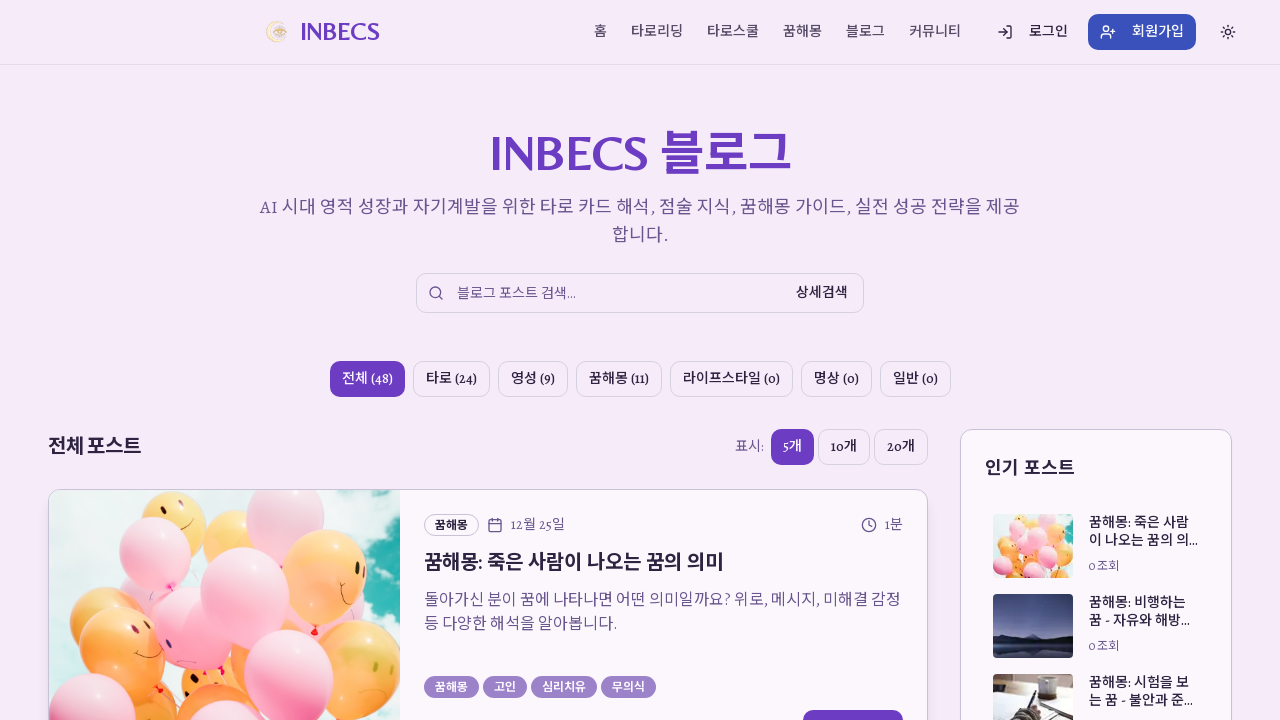

Waited 2 seconds for blog page to fully load
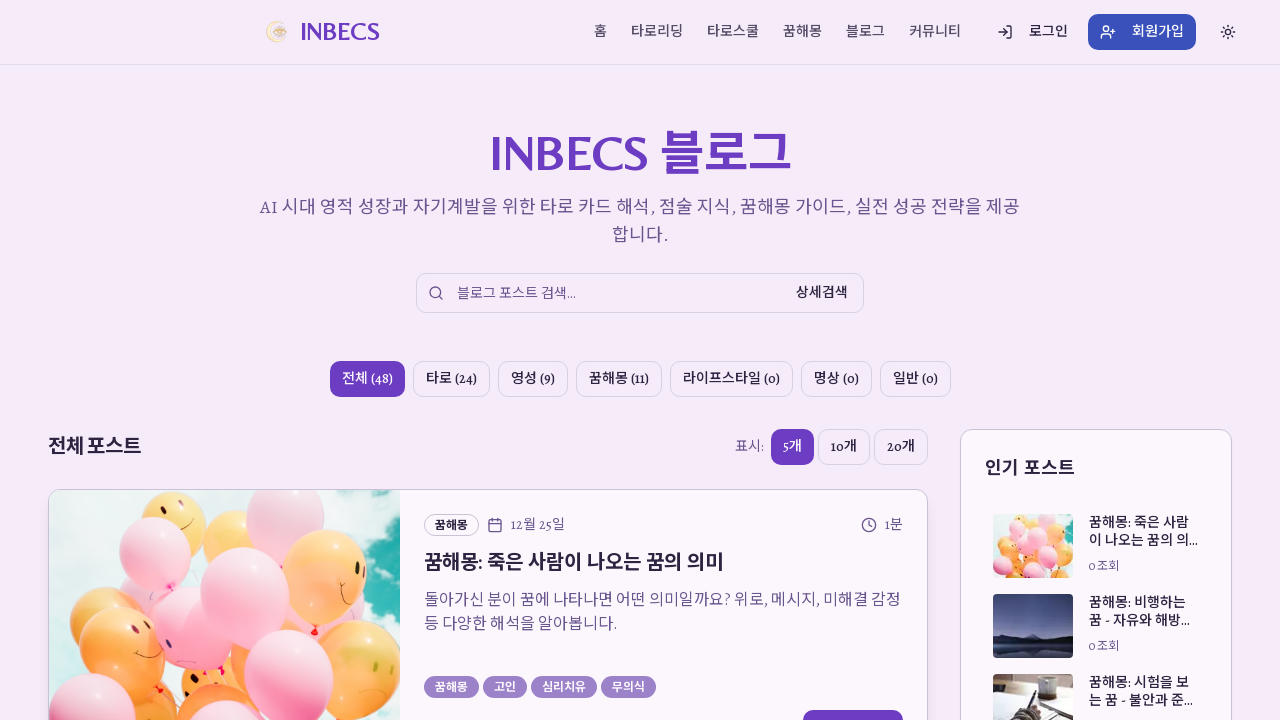

Set viewport to mobile size (375x812)
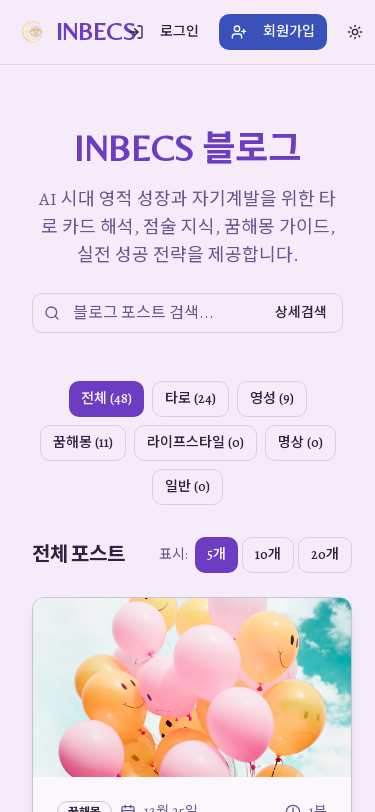

Navigated to homepage in mobile viewport
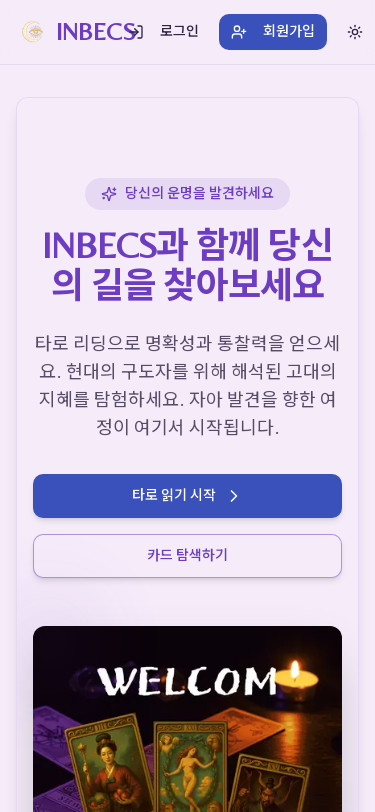

Waited 1.5 seconds for mobile homepage to fully load
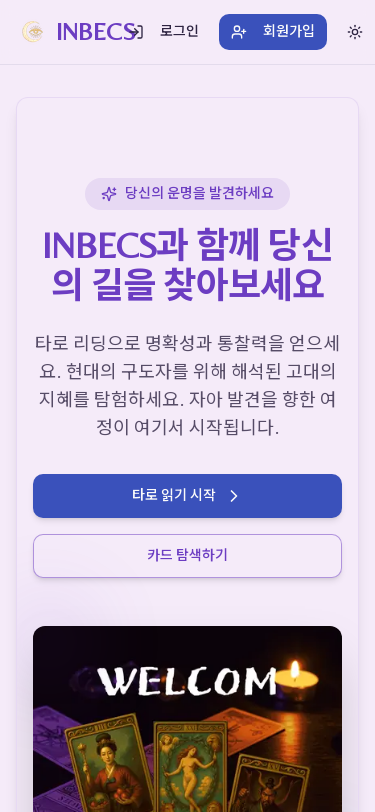

Navigated to API health endpoint
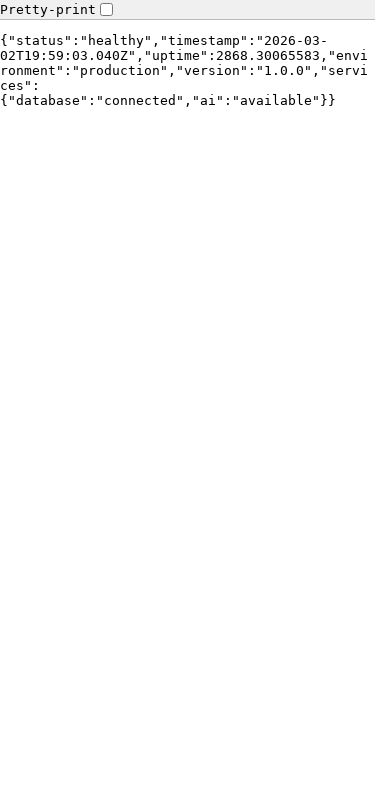

Waited 1 second for API health check response
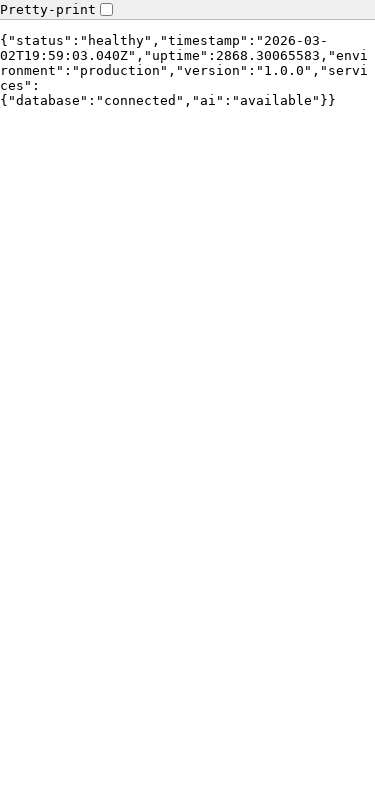

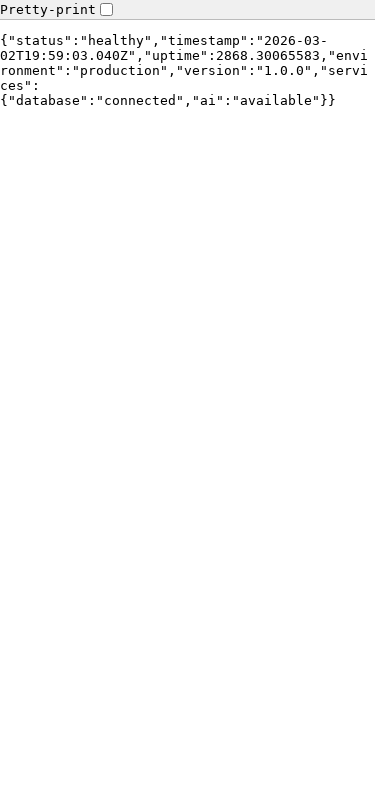